Tests A/B Testing page by navigating to it and verifying expected text content is present

Starting URL: http://the-internet.herokuapp.com/

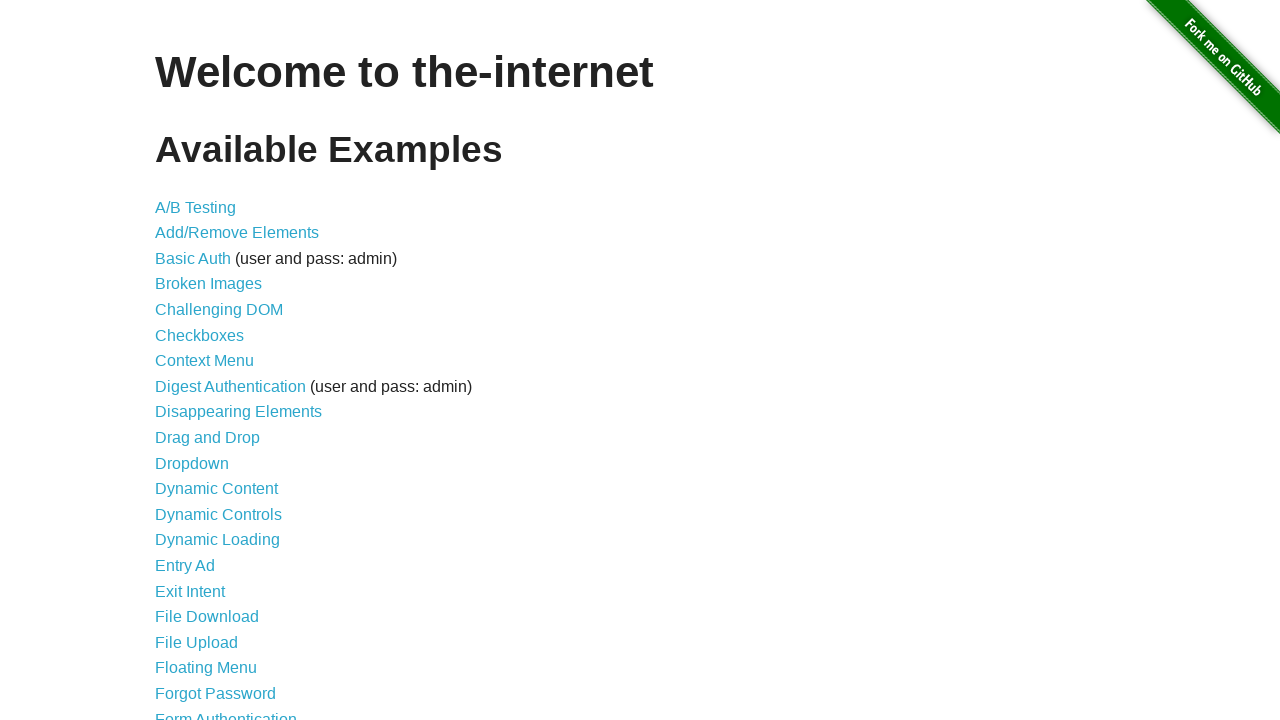

Clicked on A/B Testing link at (196, 207) on text=A/B Testing
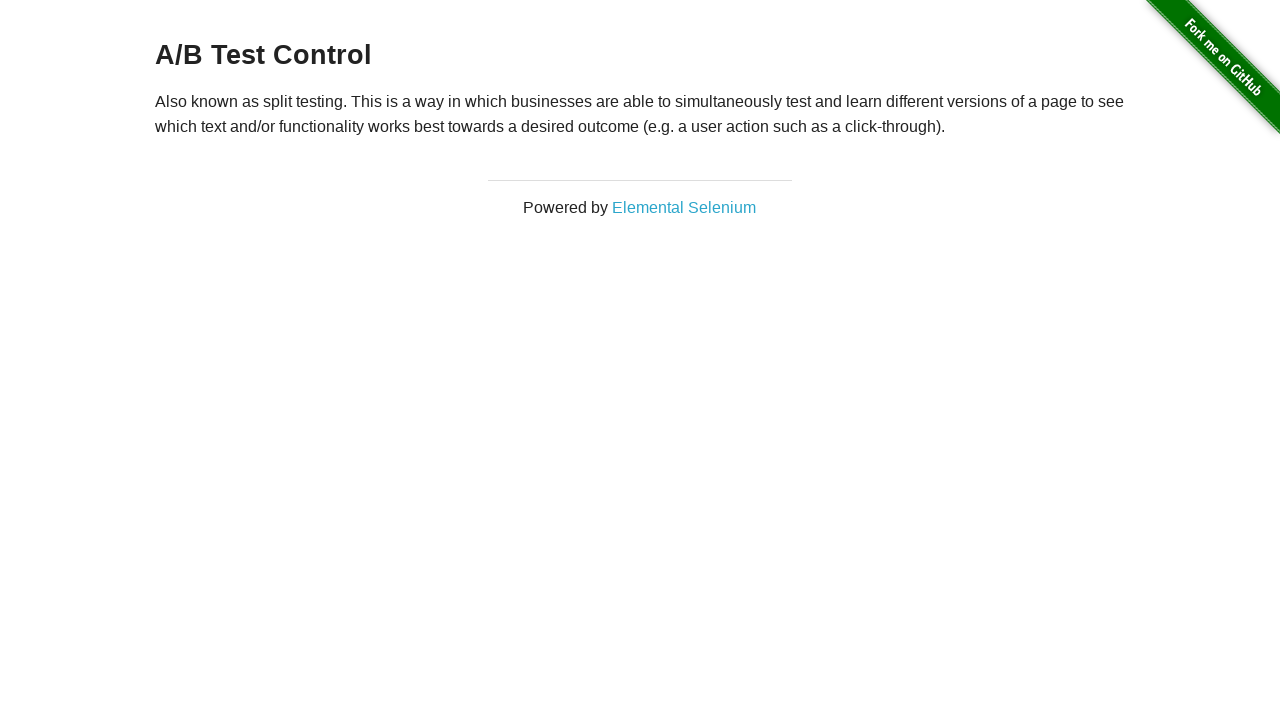

Waited for A/B Testing page to load (networkidle)
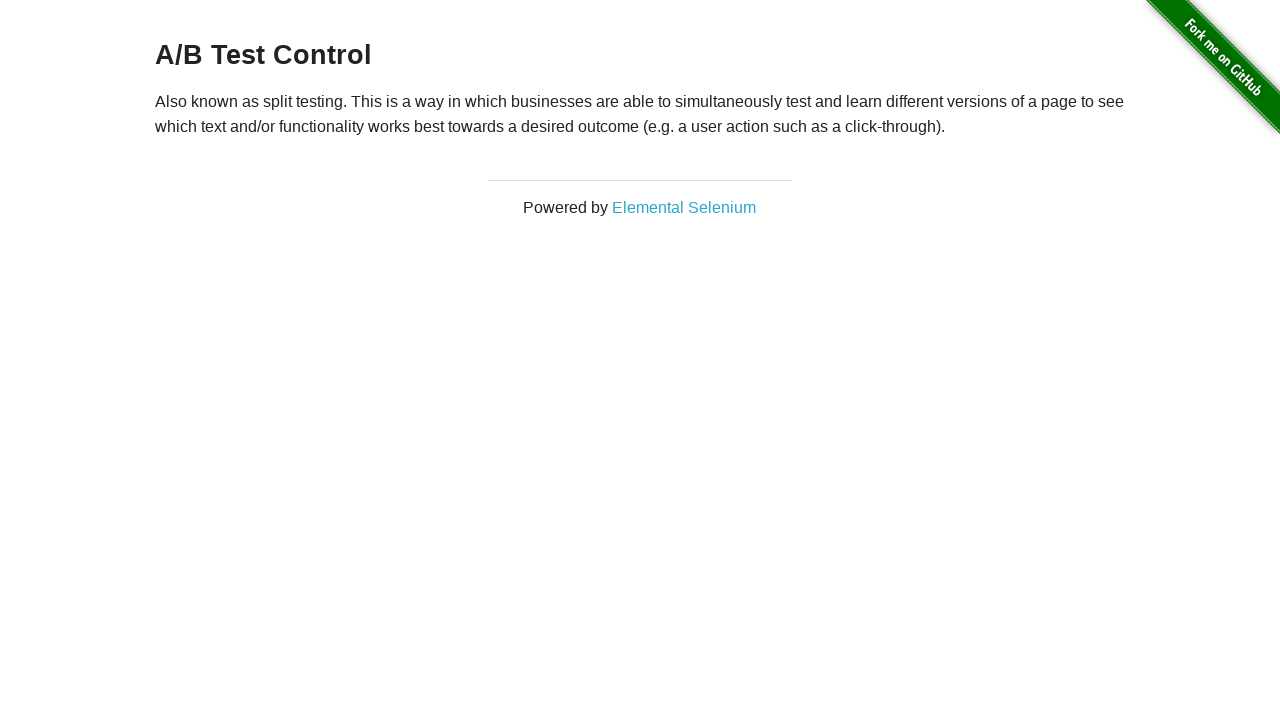

Verified expected A/B Testing description text is present on the page
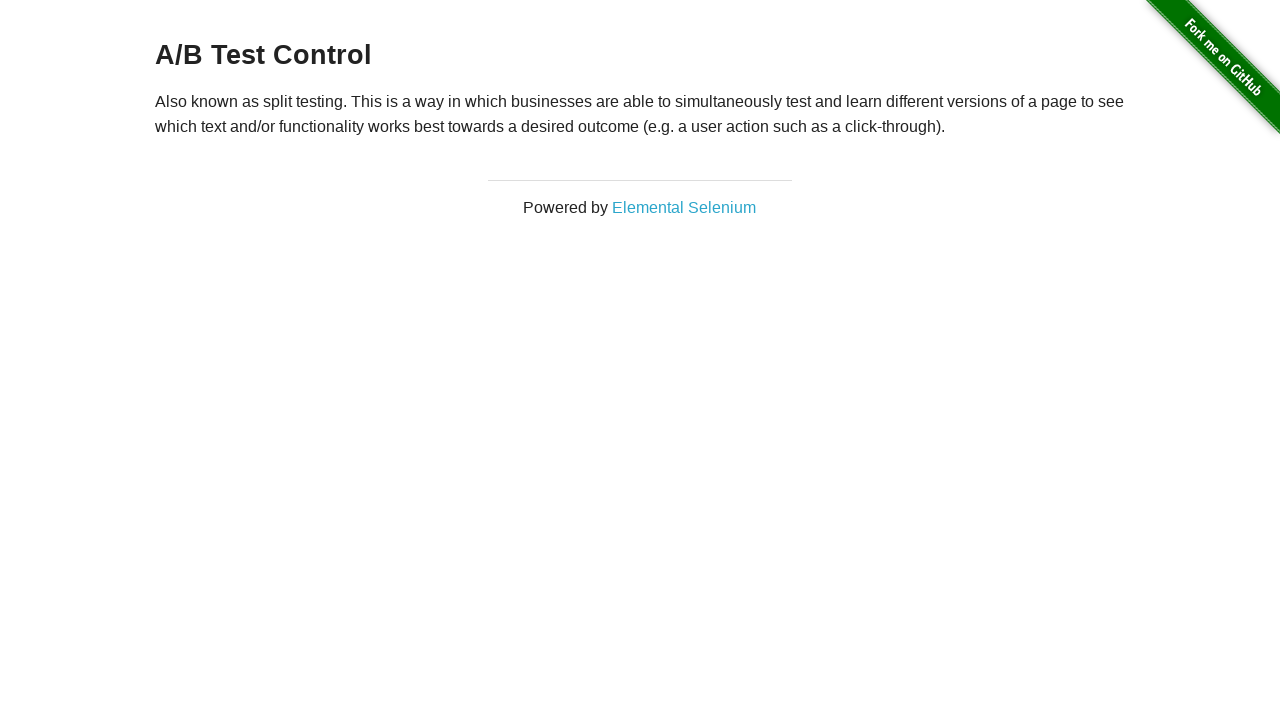

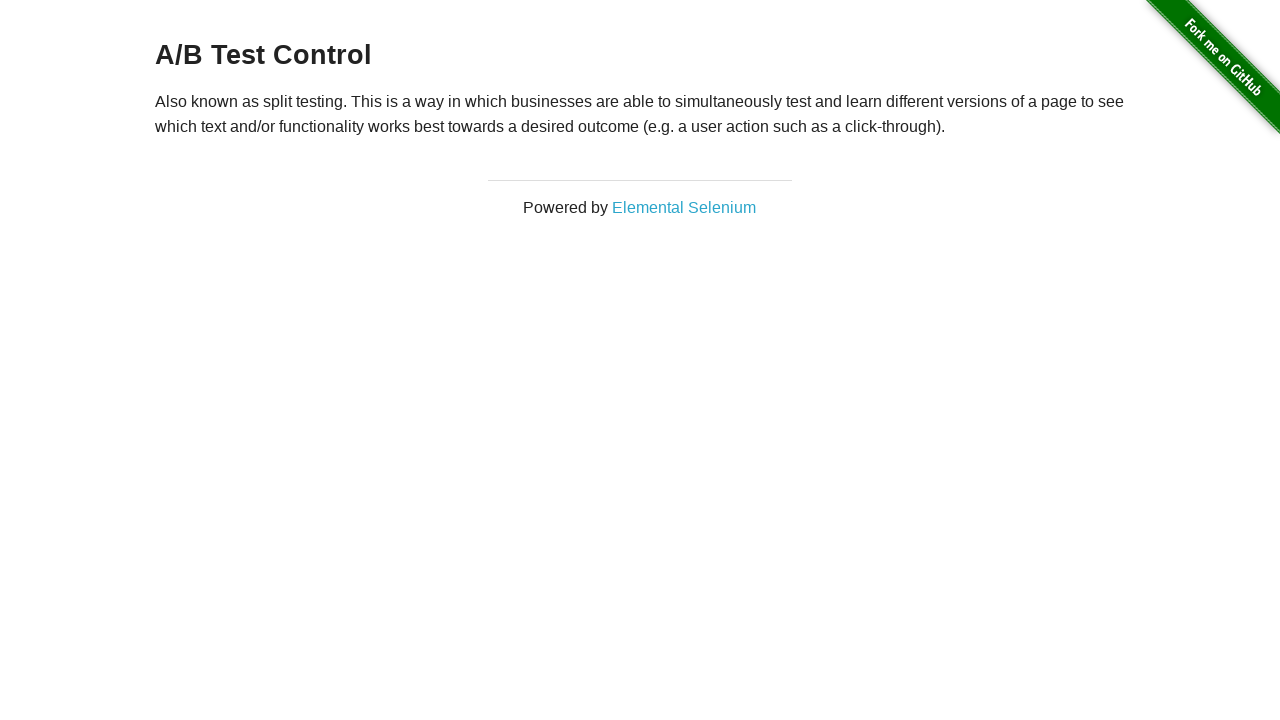